Tests radio button functionality on a practice page by clicking various radio button options including browser selection (Edge), city selection (Chennai), and age selection (20)

Starting URL: https://www.leafground.com/radio.xhtml

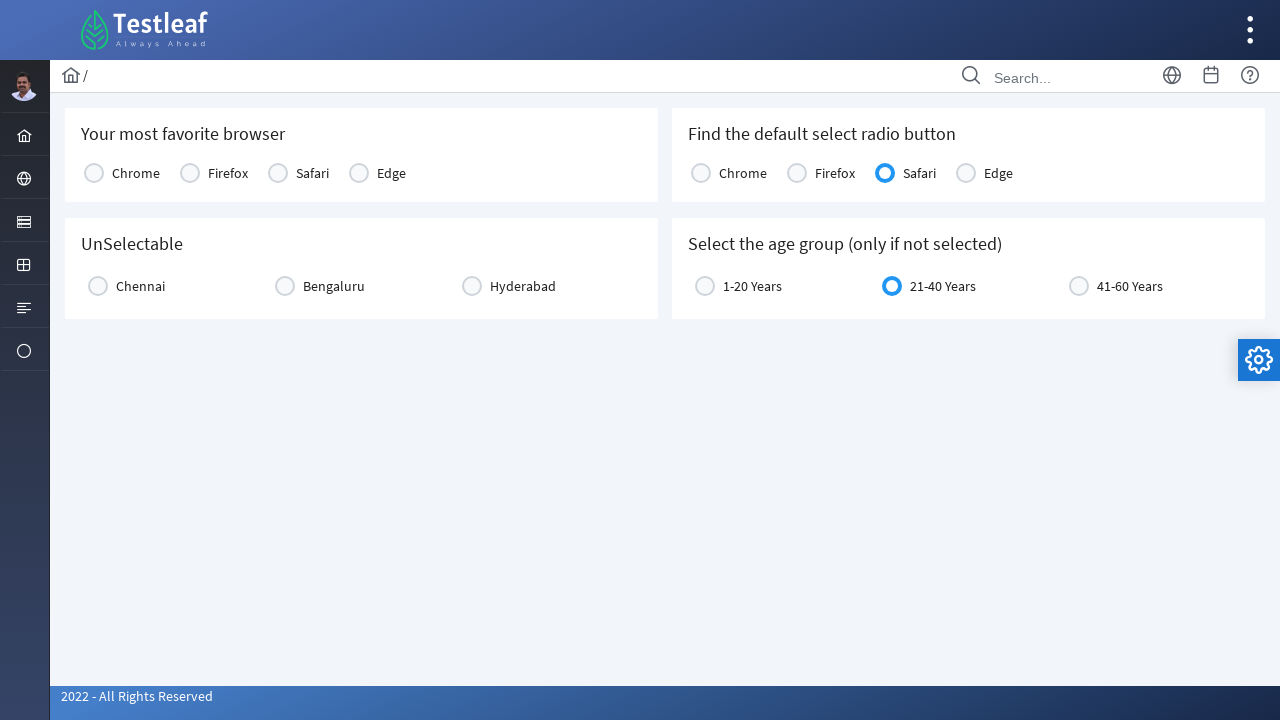

Clicked Edge radio button for browser selection at (392, 173) on xpath=//label[text()='Edge']
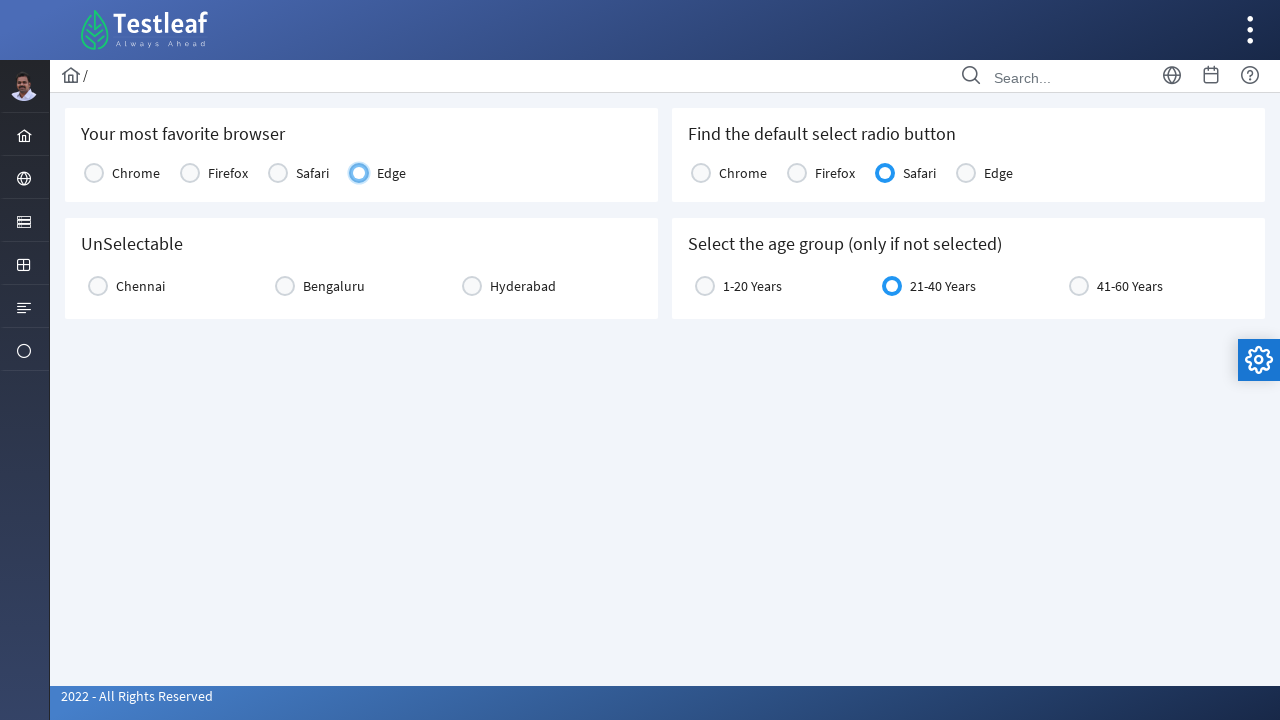

Clicked Chennai radio button for city selection at (140, 286) on xpath=//label[text()='Chennai']
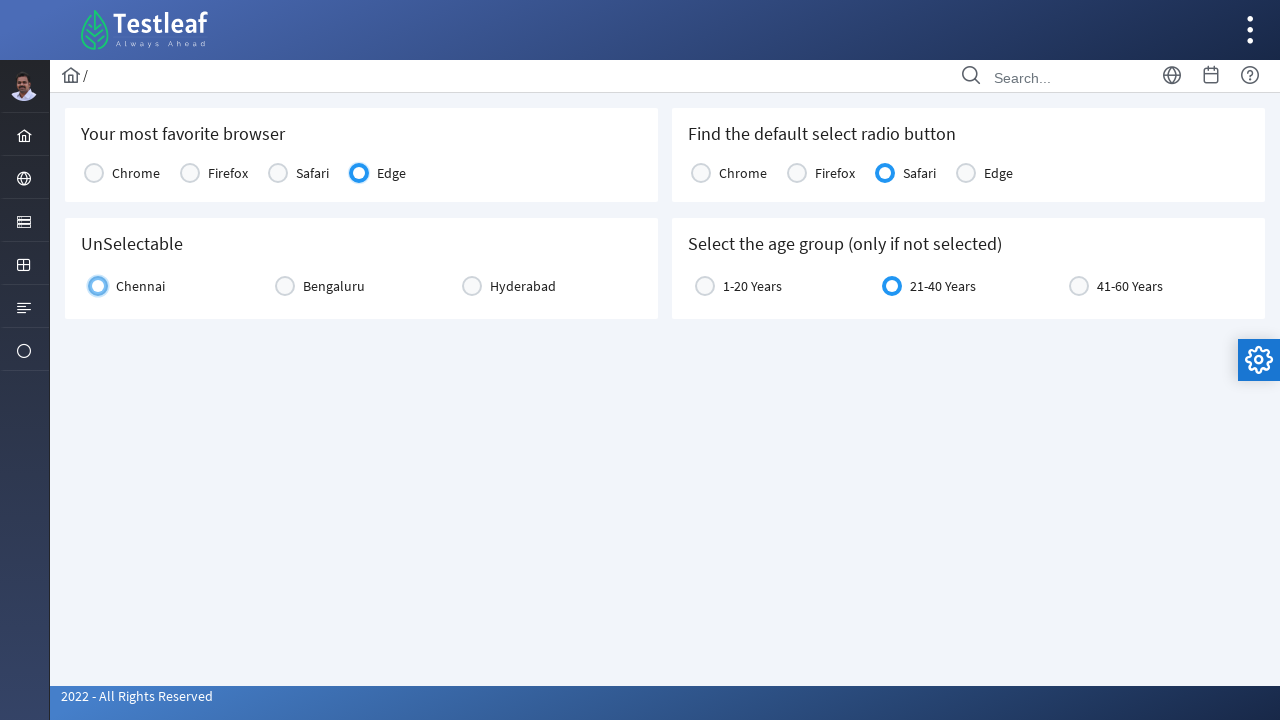

Clicked Chennai parent container radio button at (98, 286) on xpath=//input[@value='Chennai']/ancestor::div[contains(@class, 'ui-radiobutton')
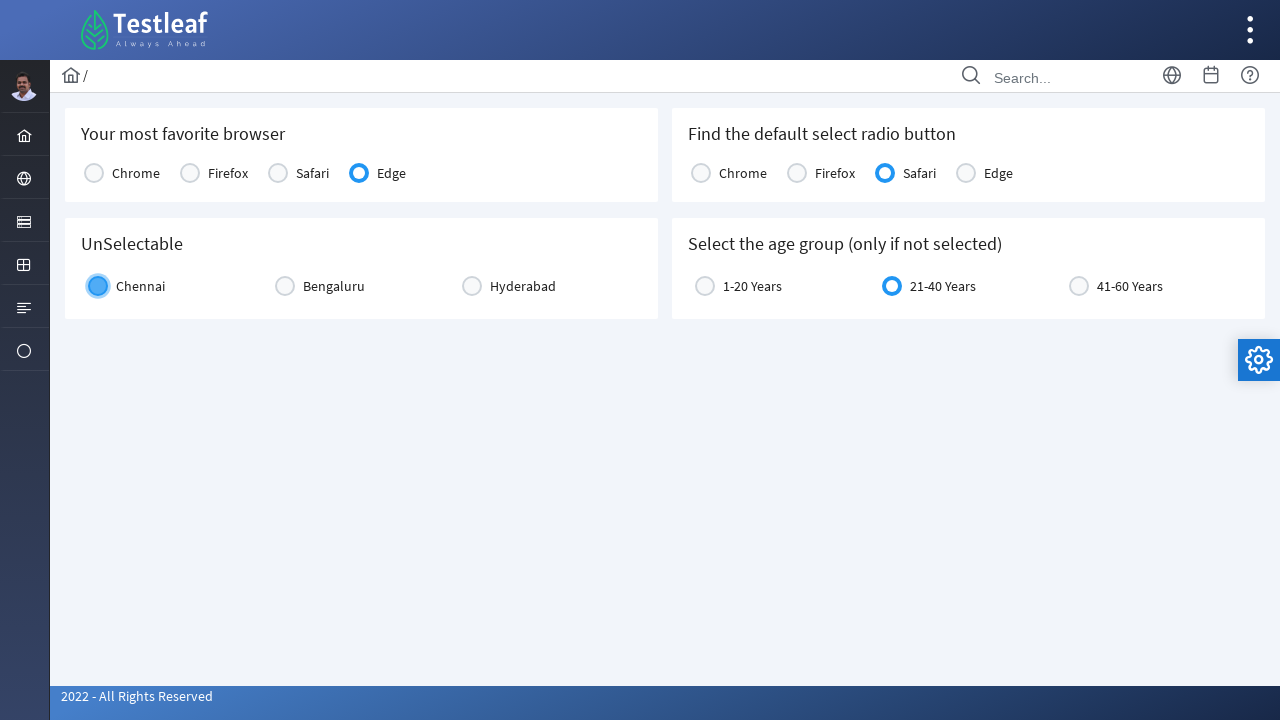

Clicked age selection radio button for 20 at (752, 286) on xpath=//label[contains(text(),'20')]
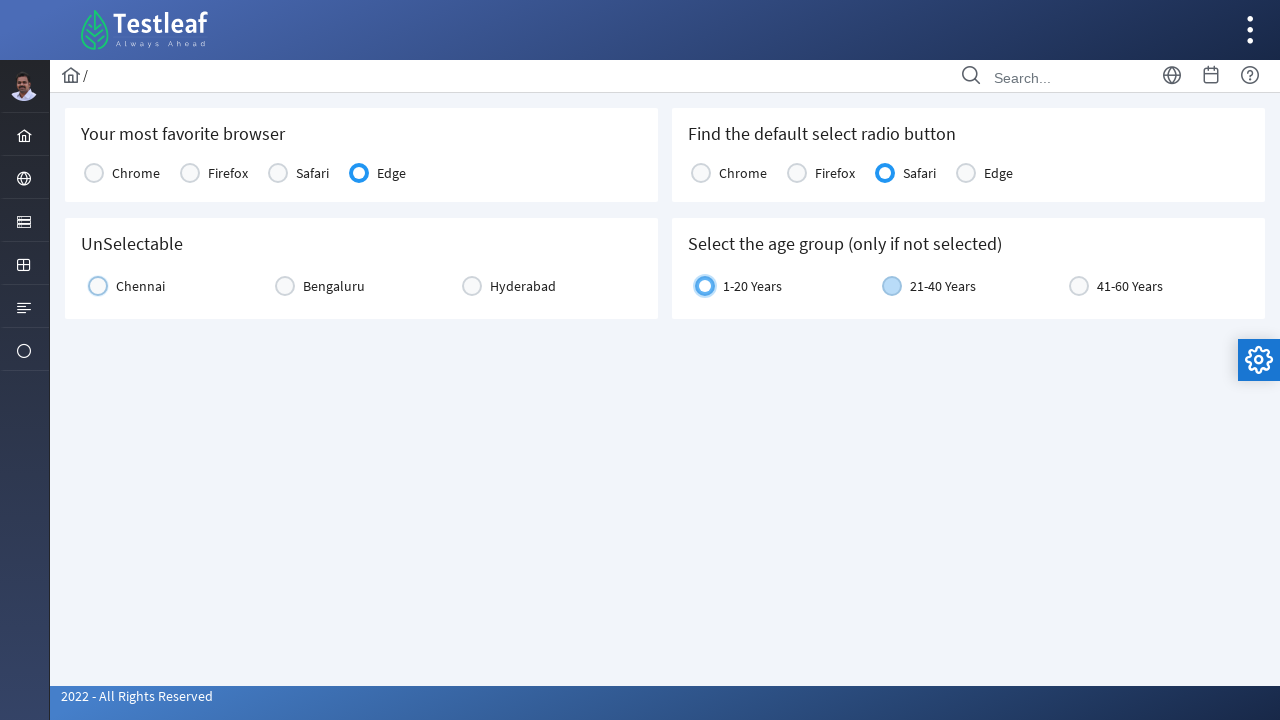

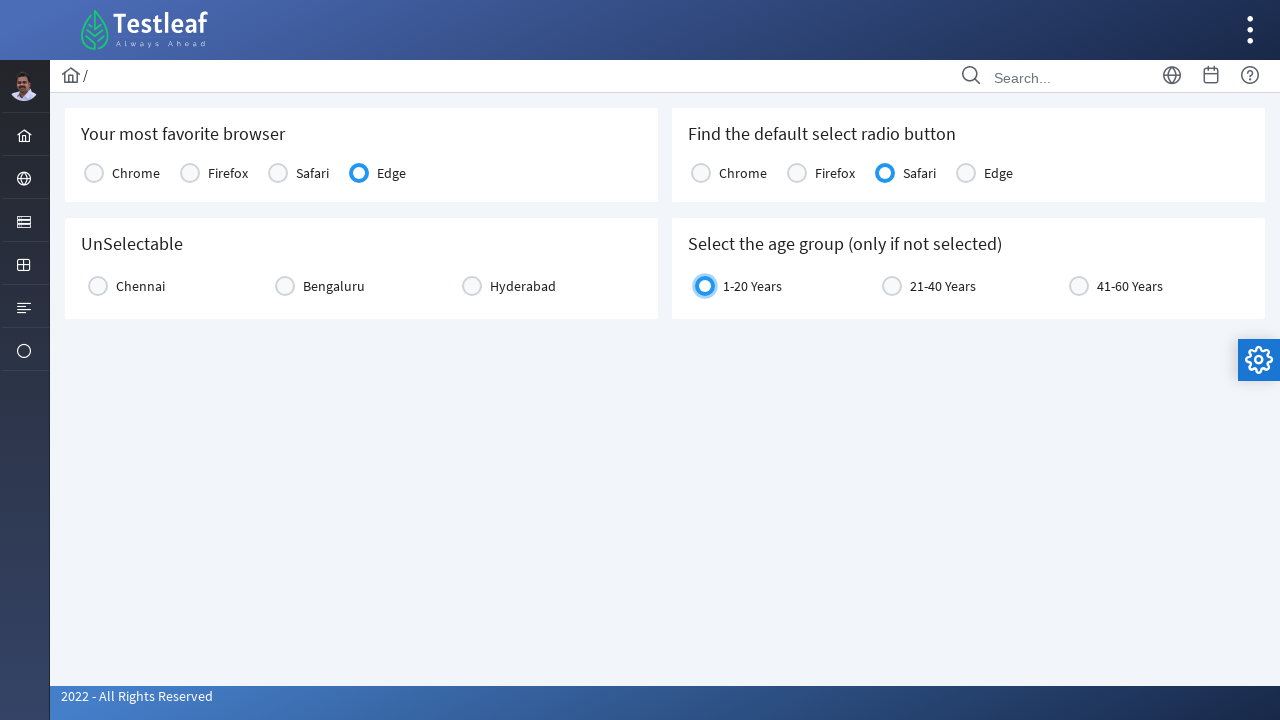